Tests that edits are saved when the input loses focus (blur event)

Starting URL: https://demo.playwright.dev/todomvc

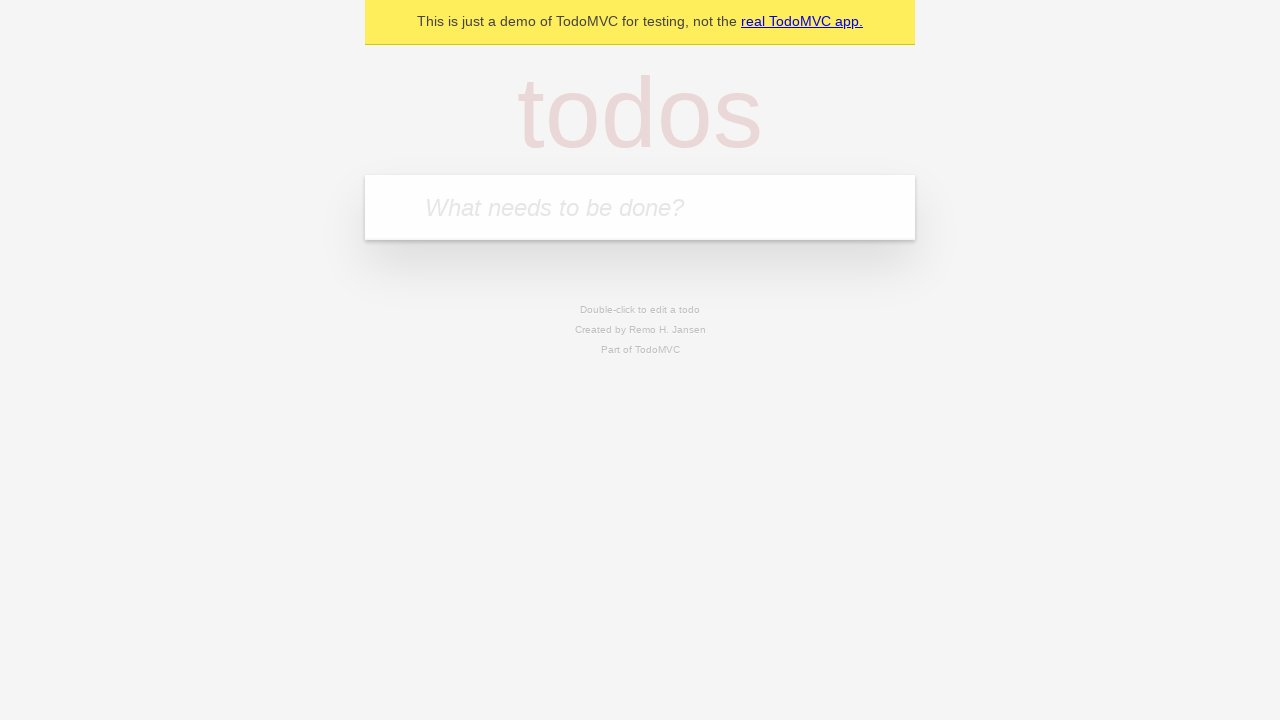

Filled new todo input with 'buy some cheese' on internal:attr=[placeholder="What needs to be done?"i]
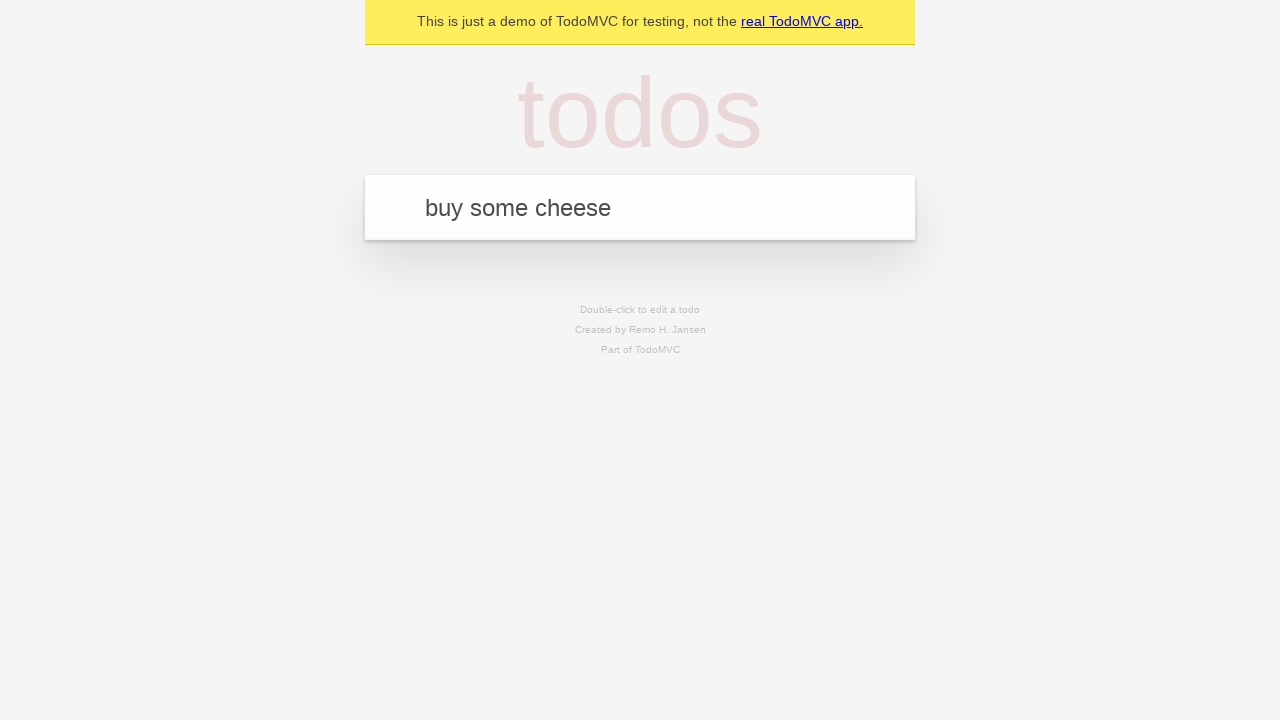

Pressed Enter to create todo 'buy some cheese' on internal:attr=[placeholder="What needs to be done?"i]
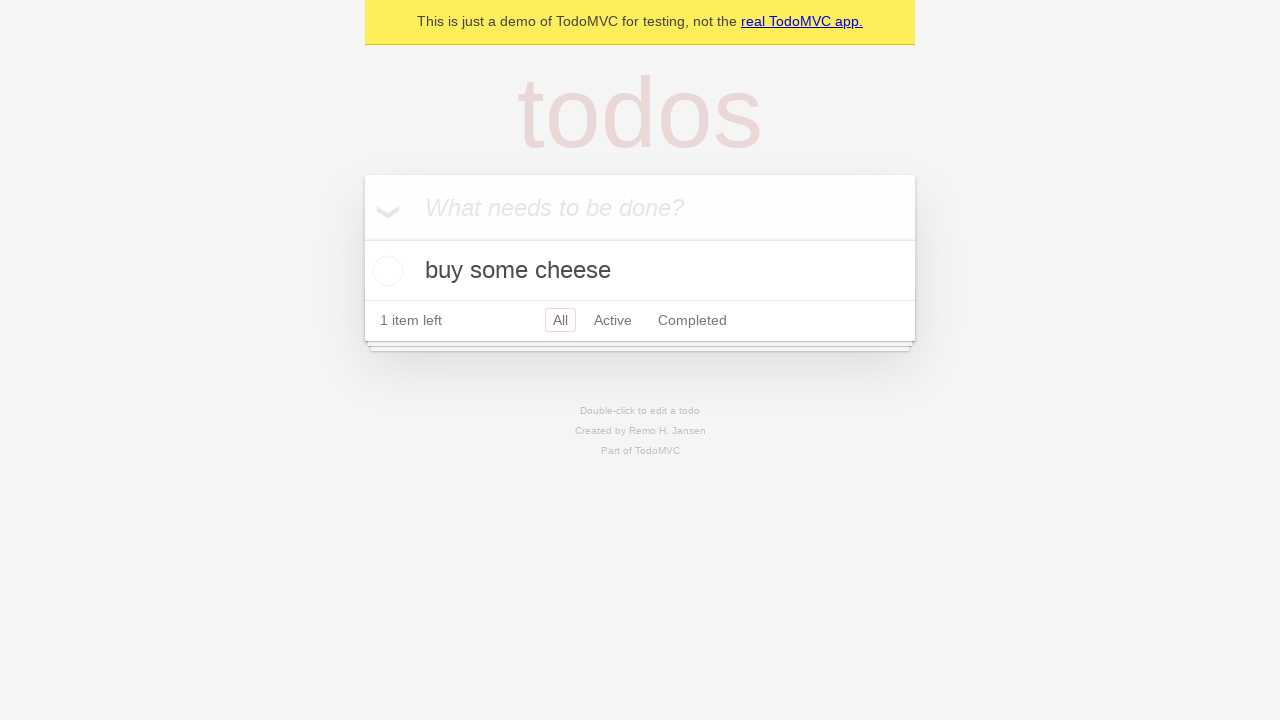

Filled new todo input with 'feed the cat' on internal:attr=[placeholder="What needs to be done?"i]
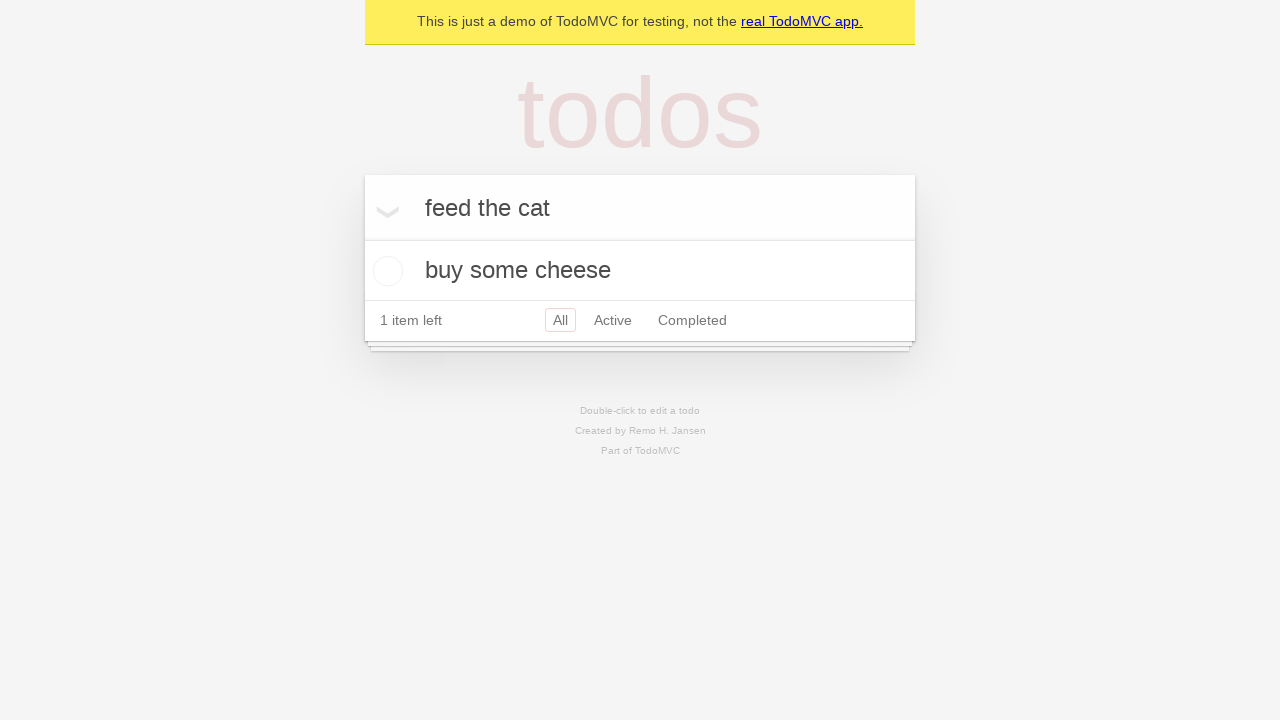

Pressed Enter to create todo 'feed the cat' on internal:attr=[placeholder="What needs to be done?"i]
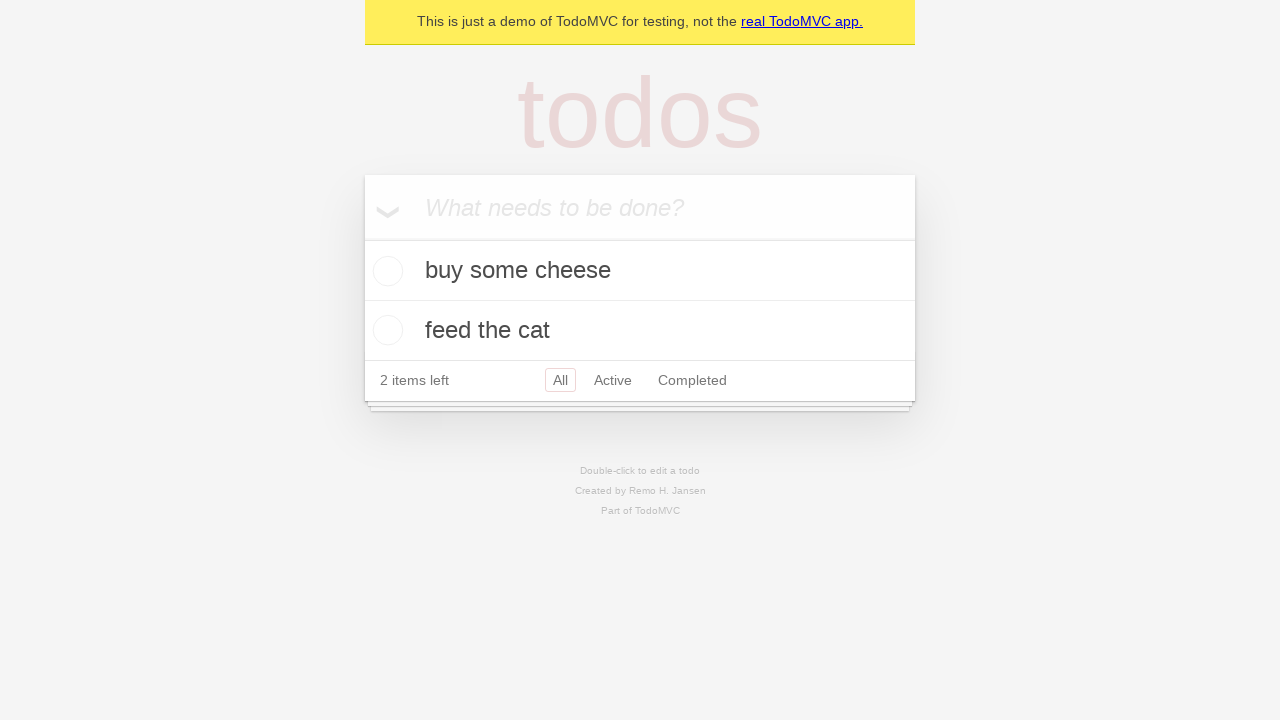

Filled new todo input with 'book a doctors appointment' on internal:attr=[placeholder="What needs to be done?"i]
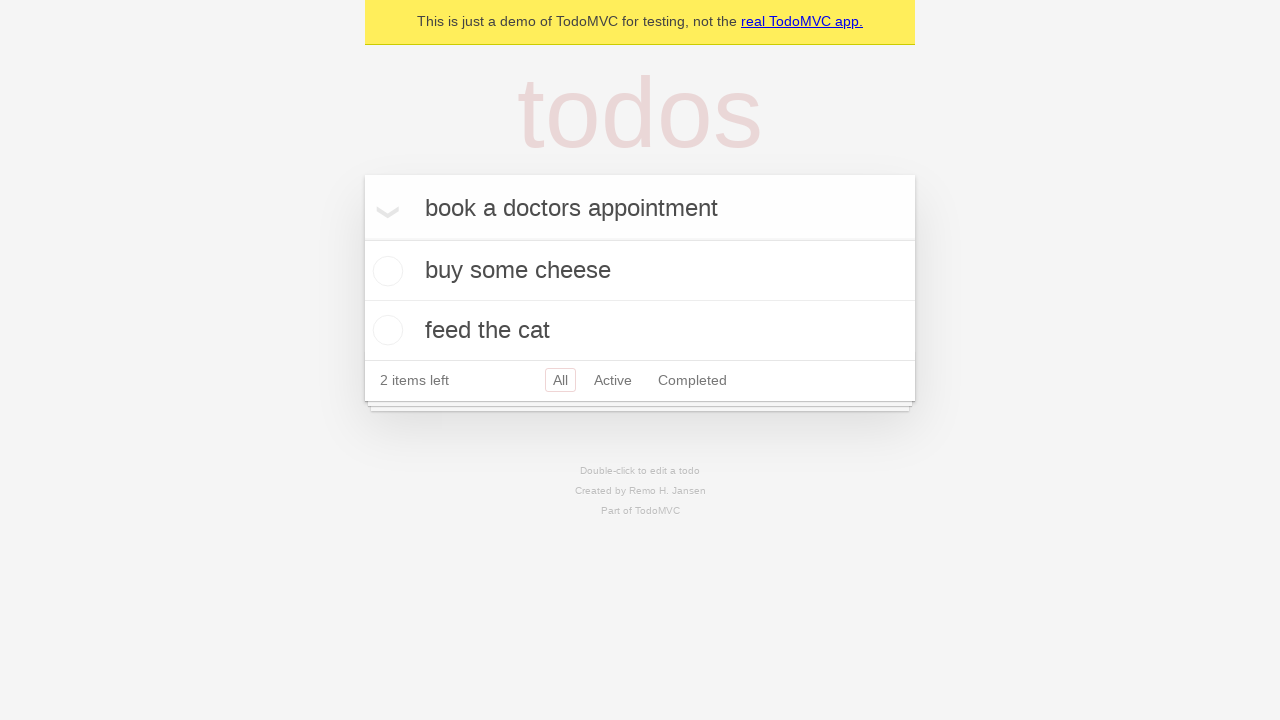

Pressed Enter to create todo 'book a doctors appointment' on internal:attr=[placeholder="What needs to be done?"i]
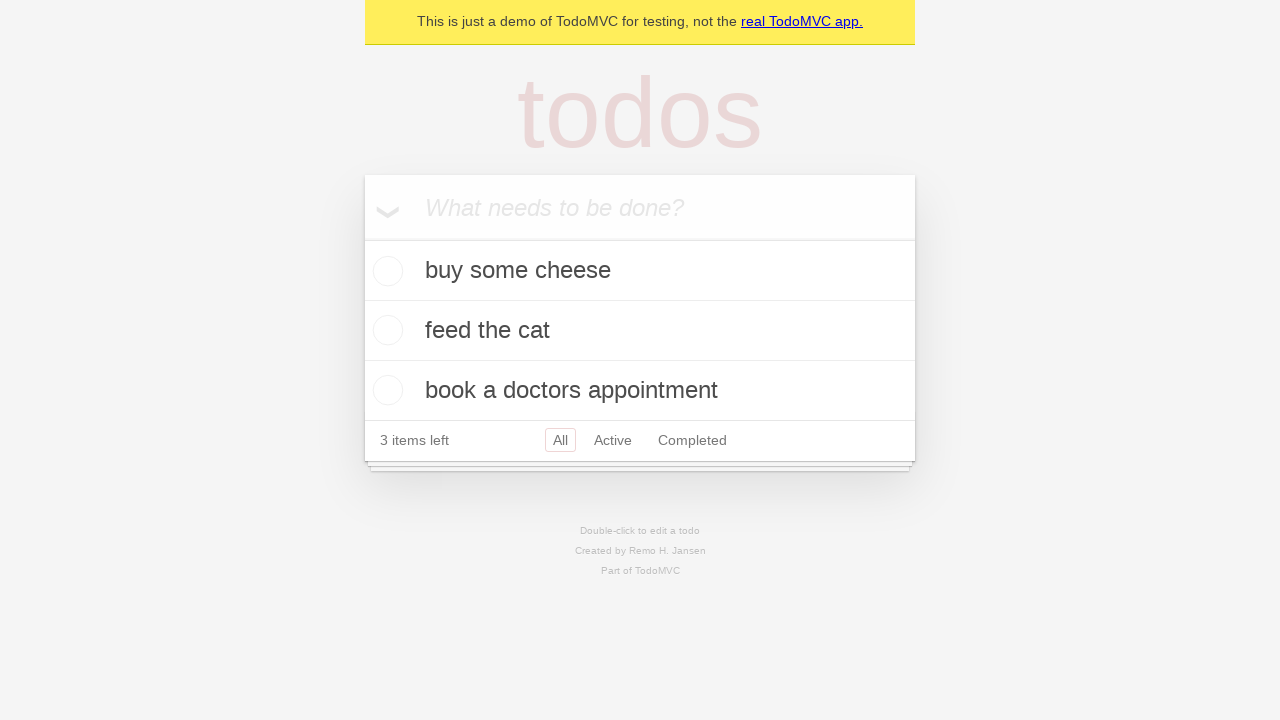

Waited for 3 todos to be created and stored in localStorage
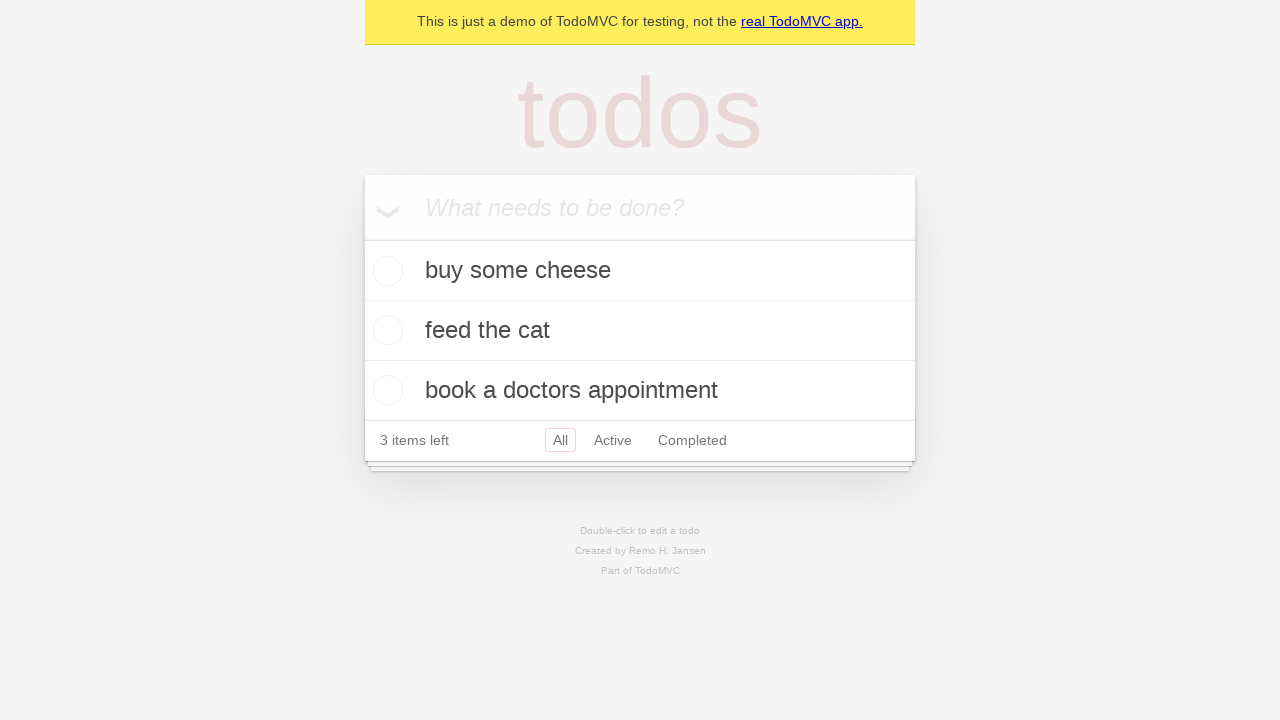

Located all todo items
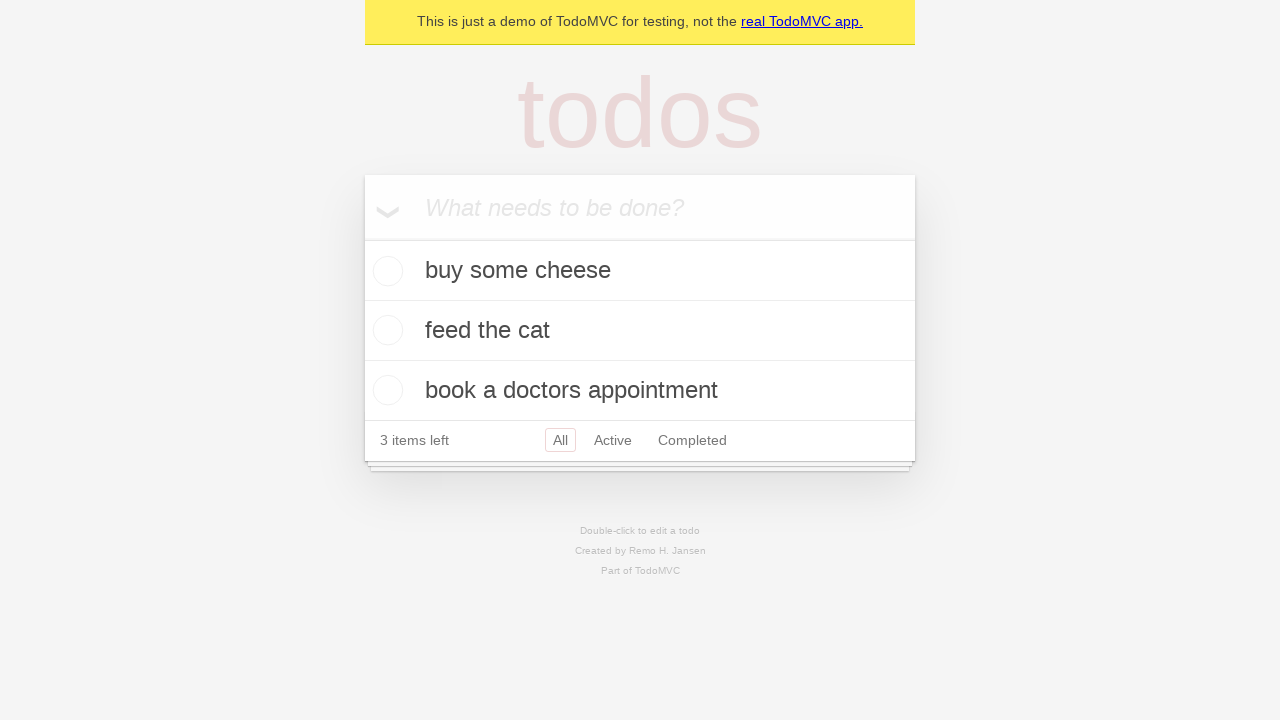

Double-clicked second todo item to enter edit mode at (640, 331) on internal:testid=[data-testid="todo-item"s] >> nth=1
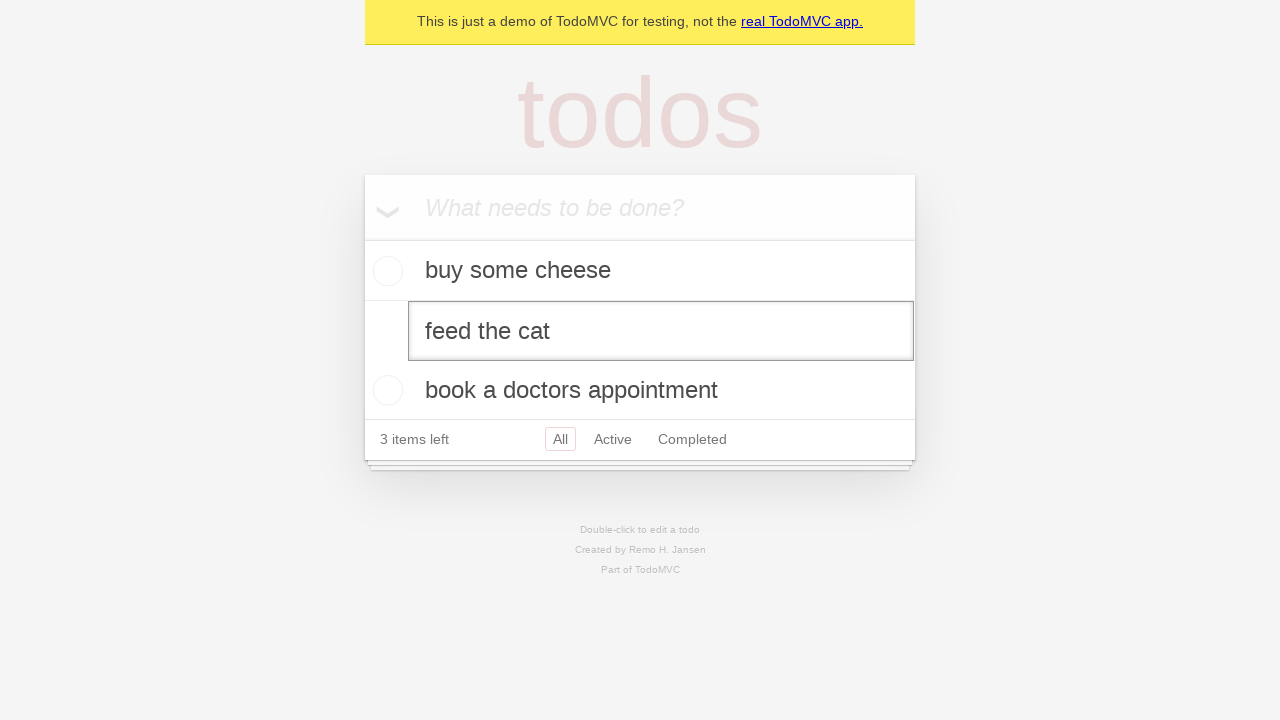

Located edit textbox for second todo
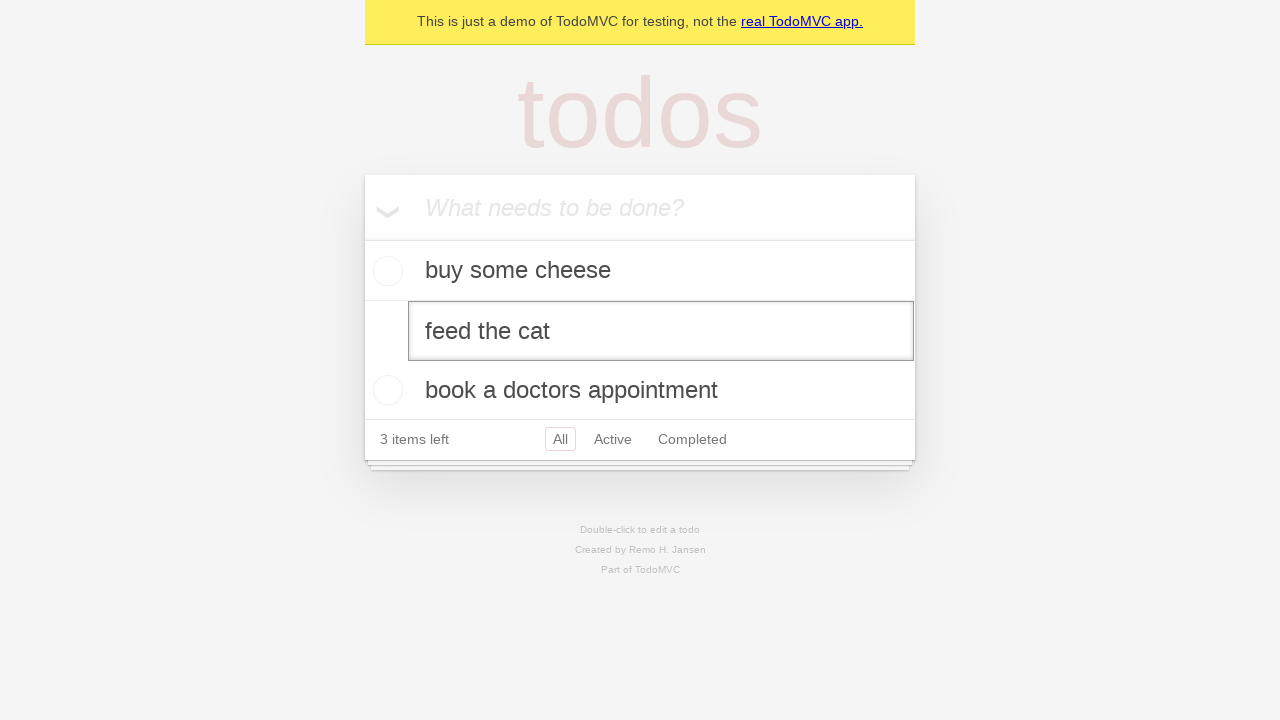

Filled edit textbox with 'buy some sausages' on internal:testid=[data-testid="todo-item"s] >> nth=1 >> internal:role=textbox[nam
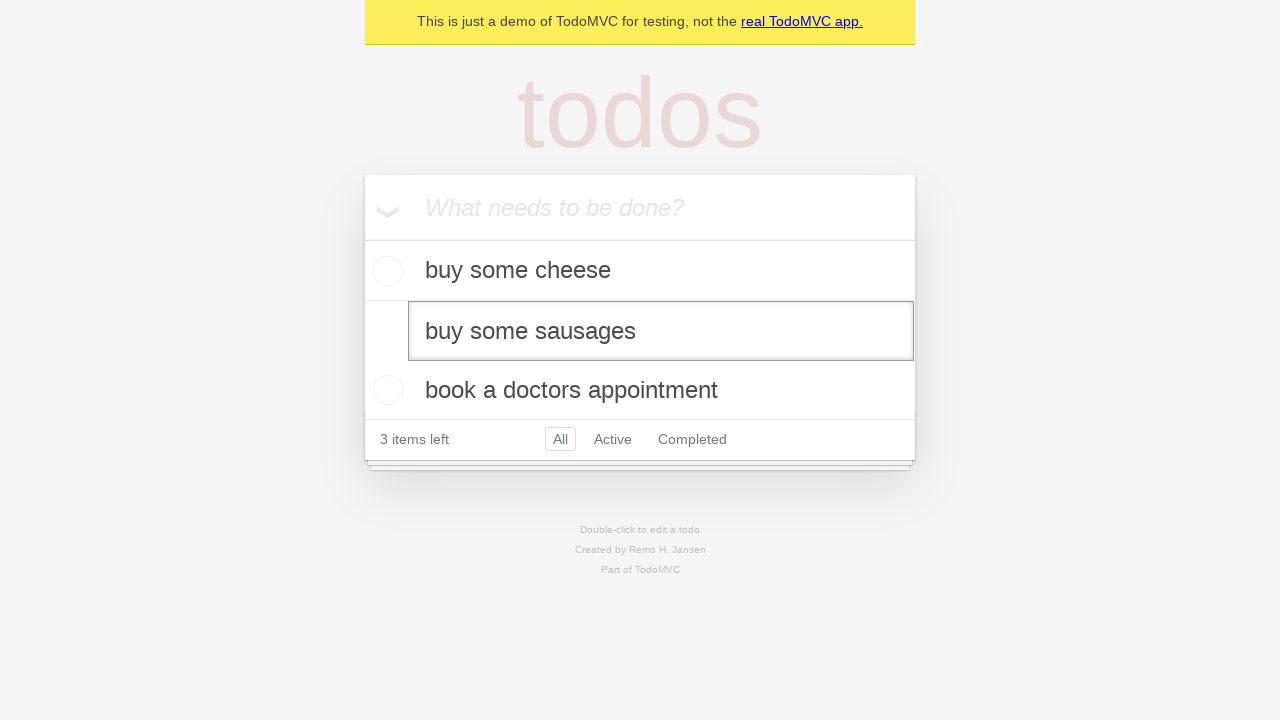

Dispatched blur event on edit textbox to trigger save
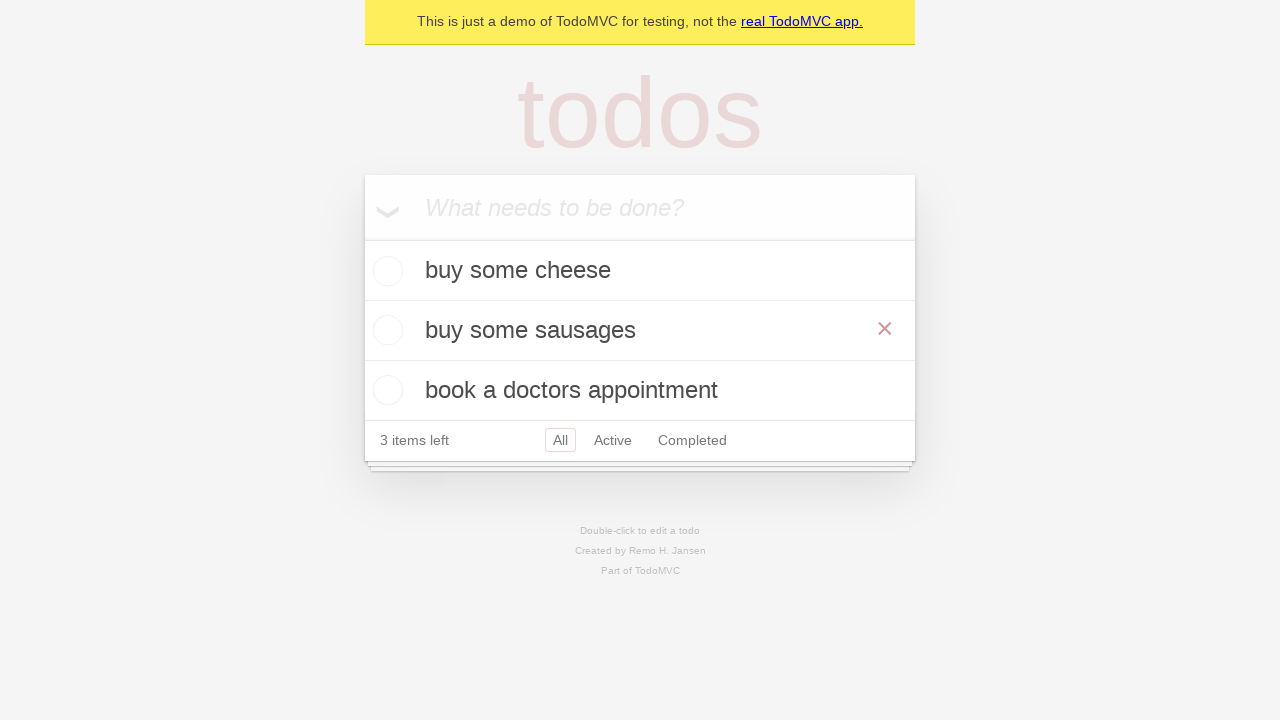

Confirmed that edited todo 'buy some sausages' was saved to localStorage
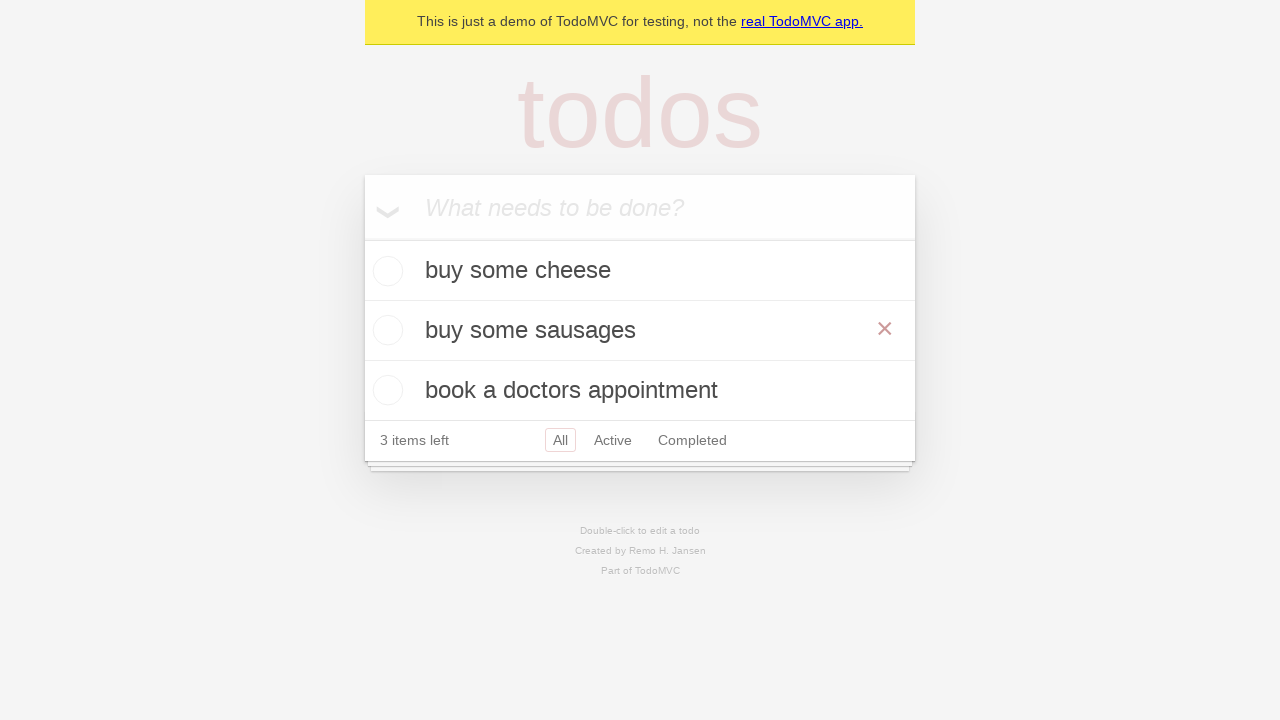

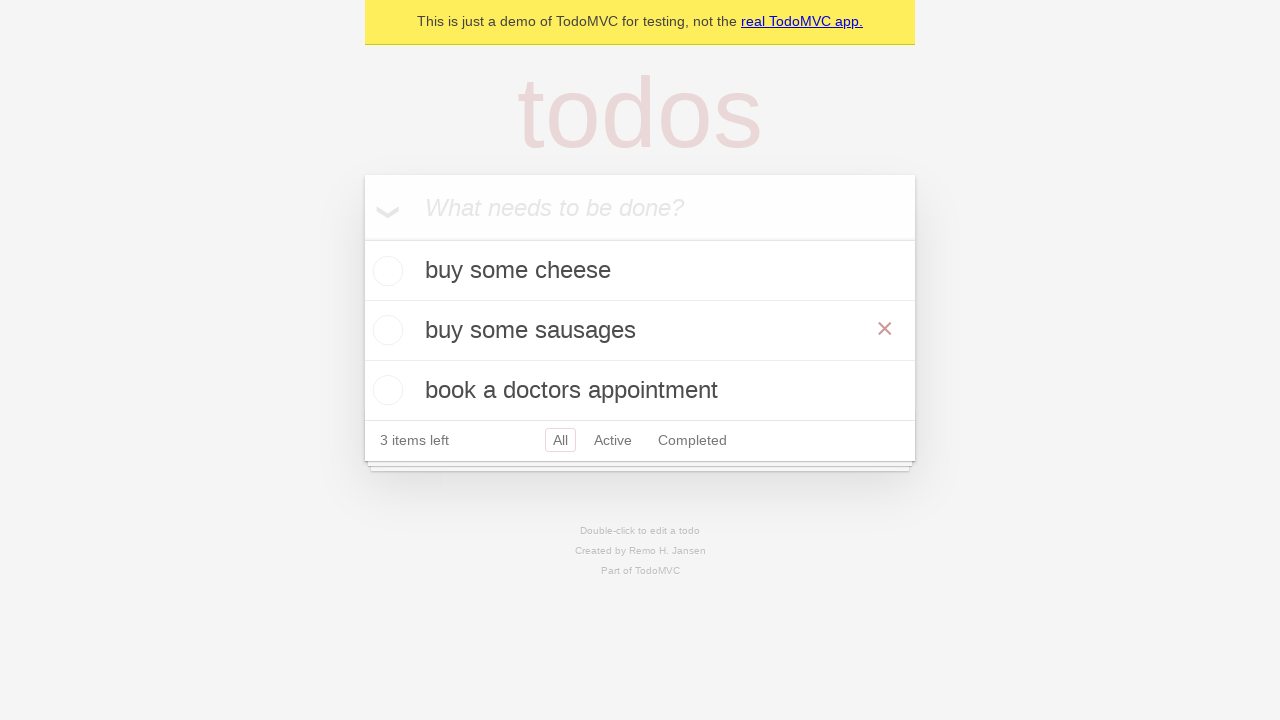